Tests a practice form by filling in personal details (name, email, password, date of birth), selecting gender and dropdown options, submitting the form, and verifying the success message.

Starting URL: https://rahulshettyacademy.com/angularpractice/

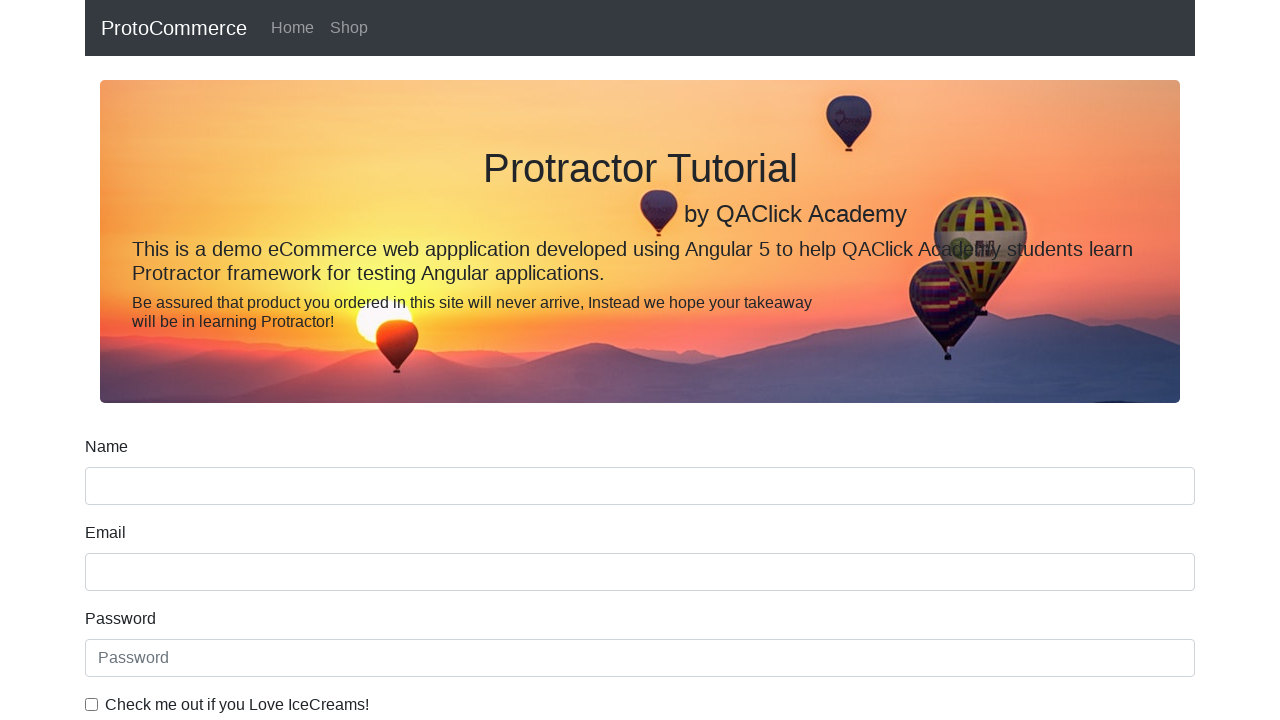

Filled name field with 'Rekha Joshi' on input[name='name']
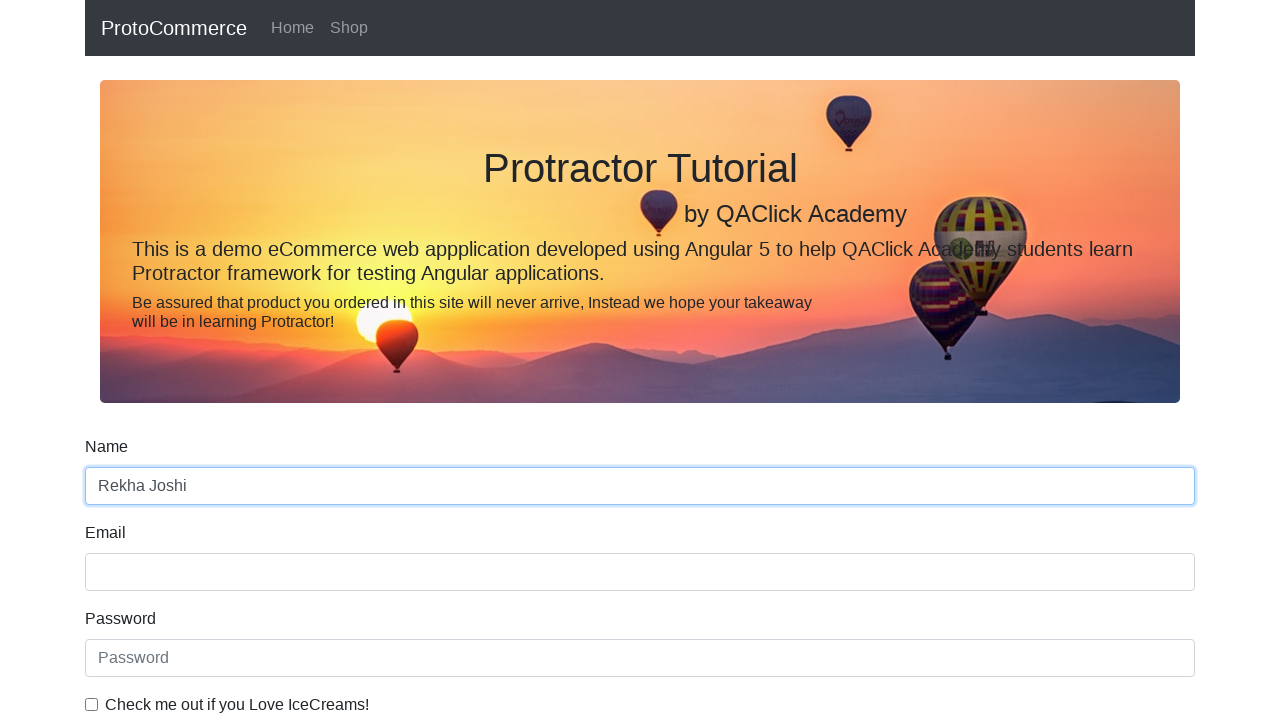

Filled email field with 'test@email.com' on input[name='email']
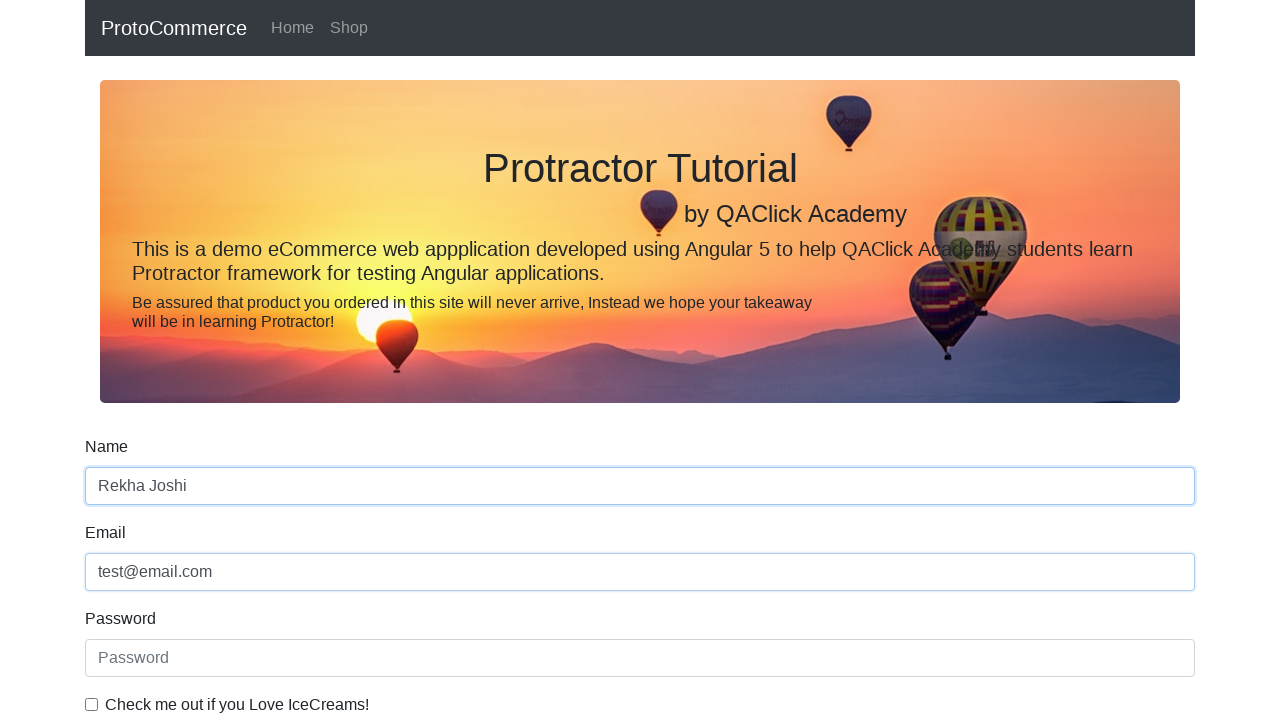

Filled password field on #exampleInputPassword1
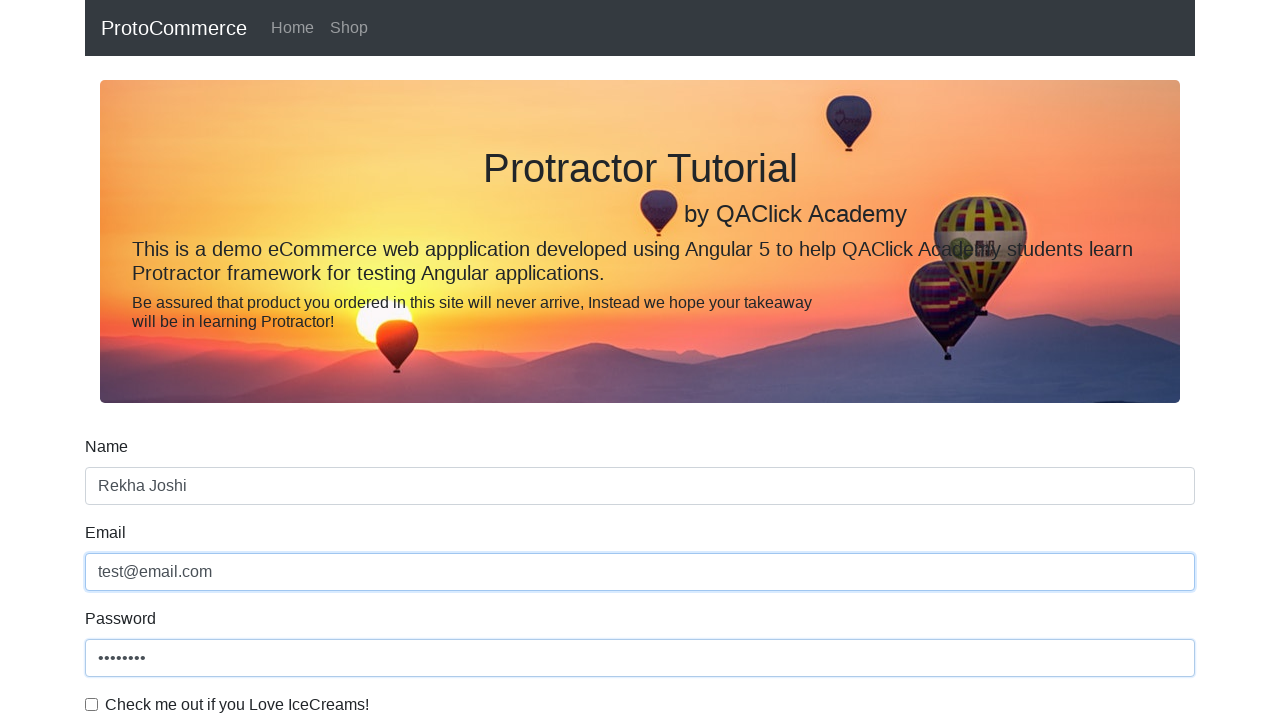

Clicked terms and conditions checkbox at (92, 704) on #exampleCheck1
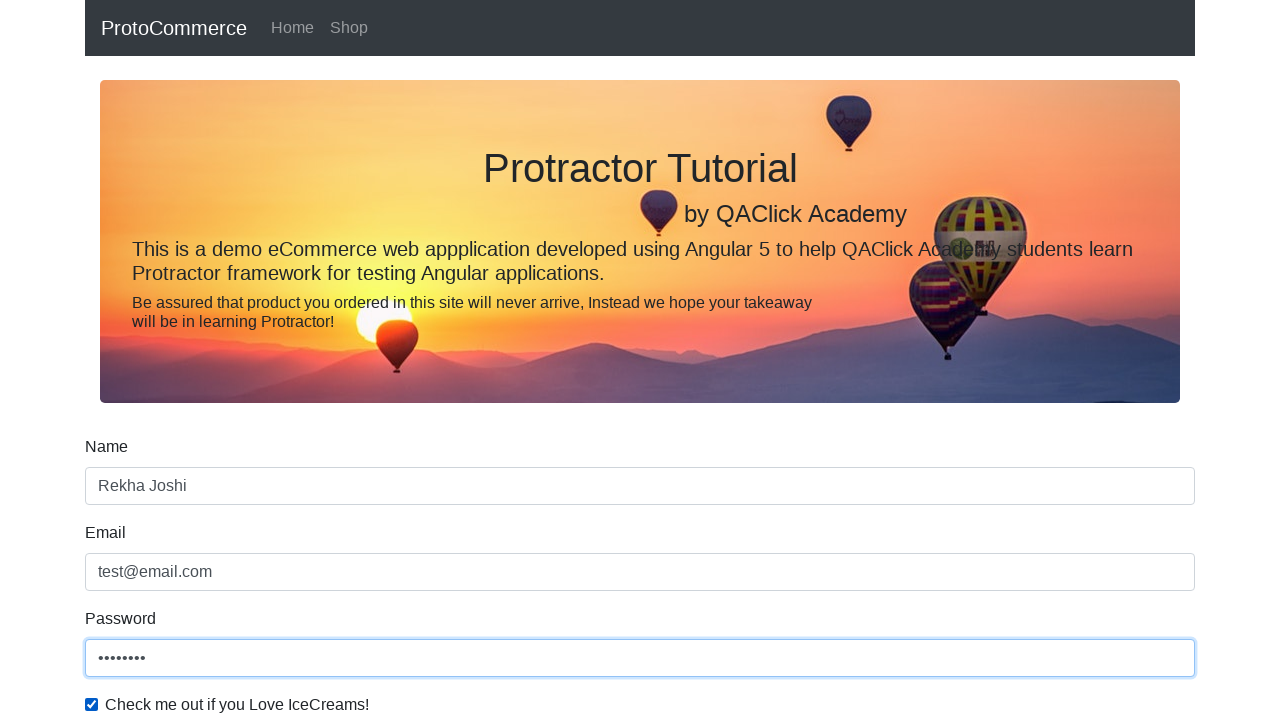

Selected gender radio button at (238, 360) on #inlineRadio1
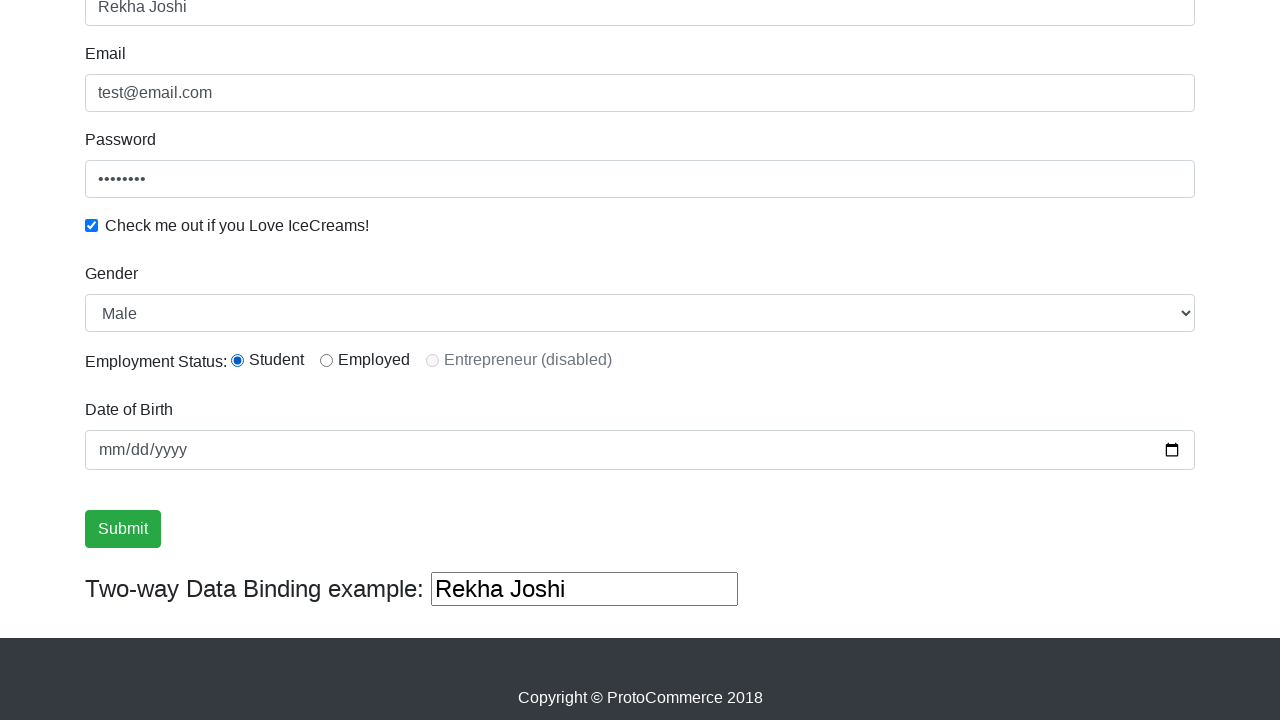

Filled date of birth field with '2017-12-12' on input[name='bday']
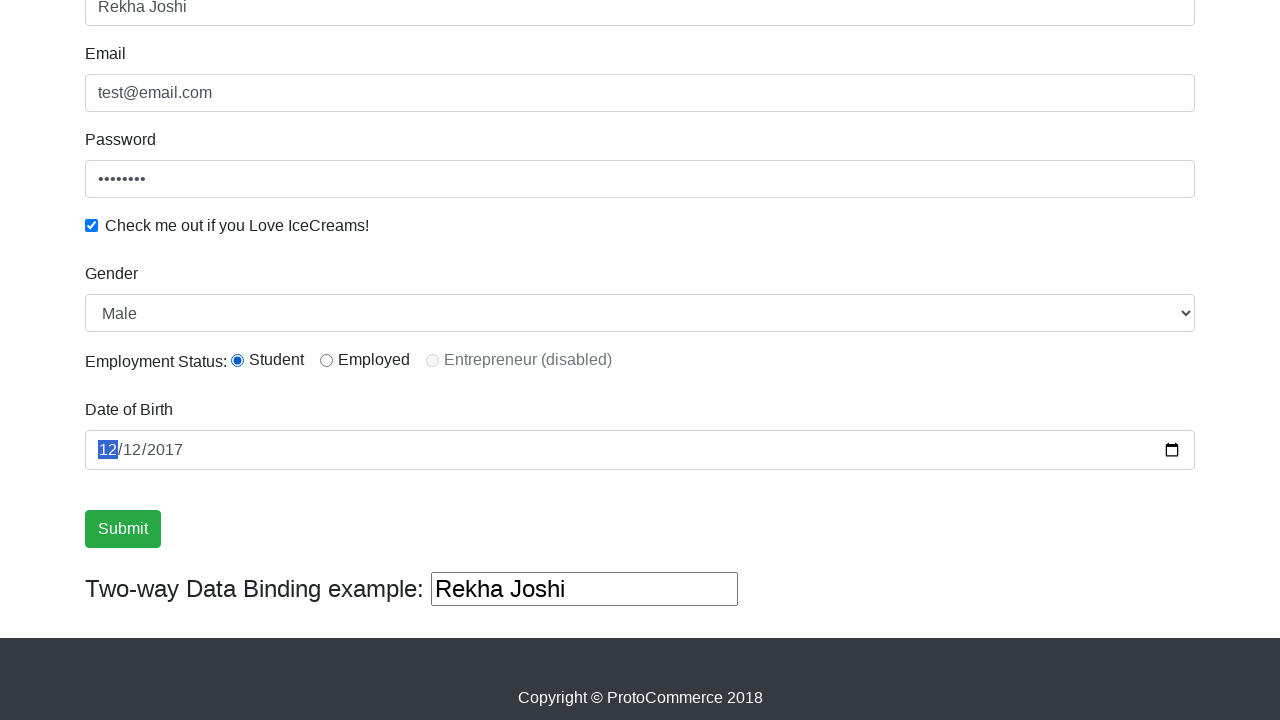

Selected 'Female' from dropdown menu on #exampleFormControlSelect1
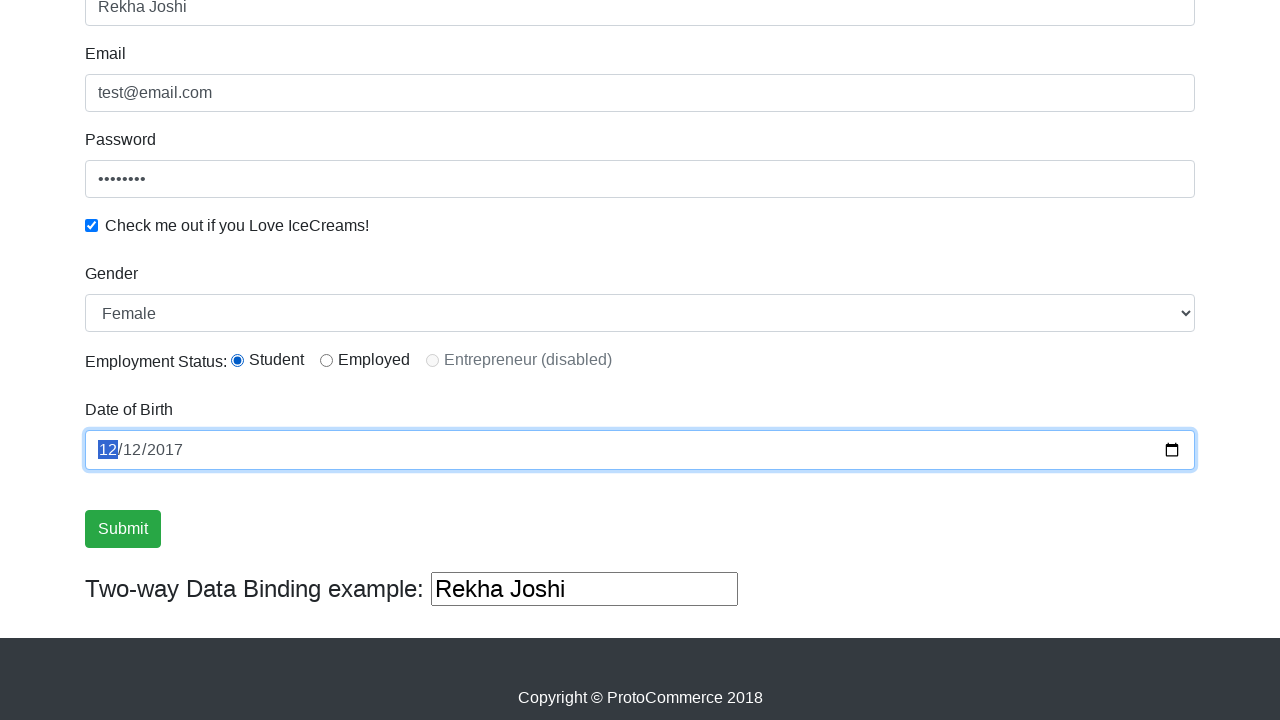

Clicked form submit button at (123, 529) on input[type='submit']
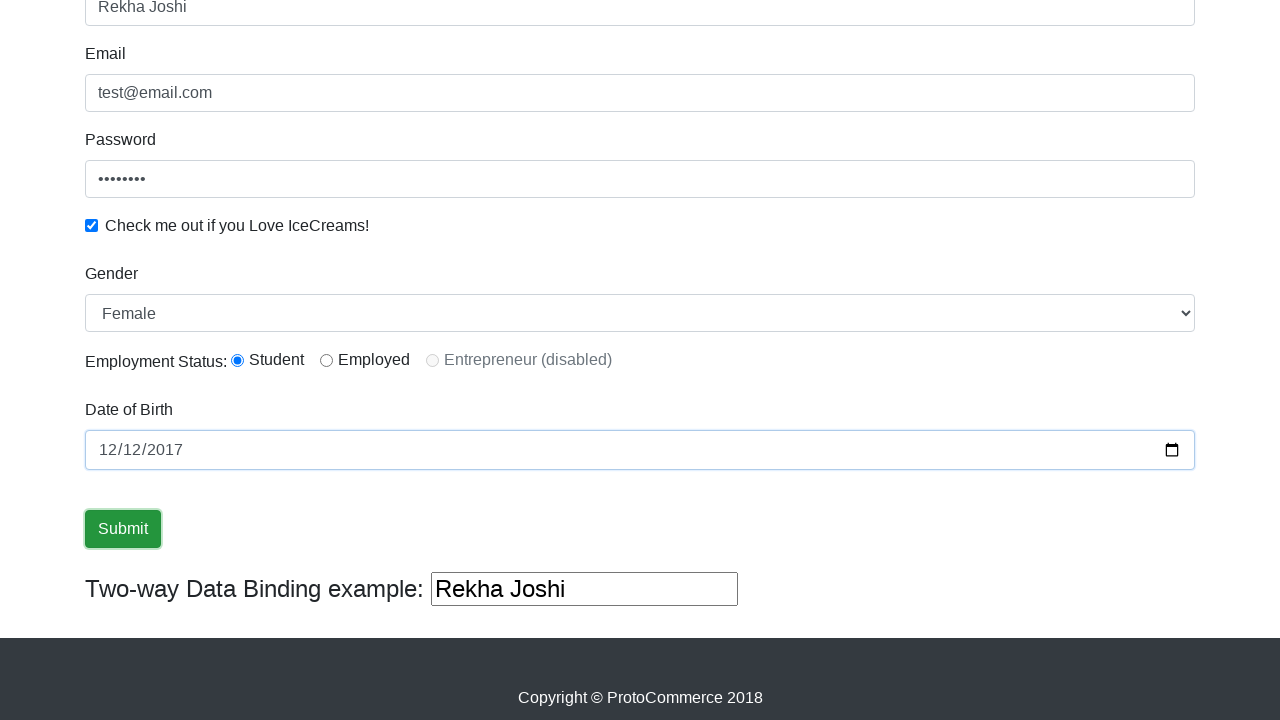

Success message appeared after form submission
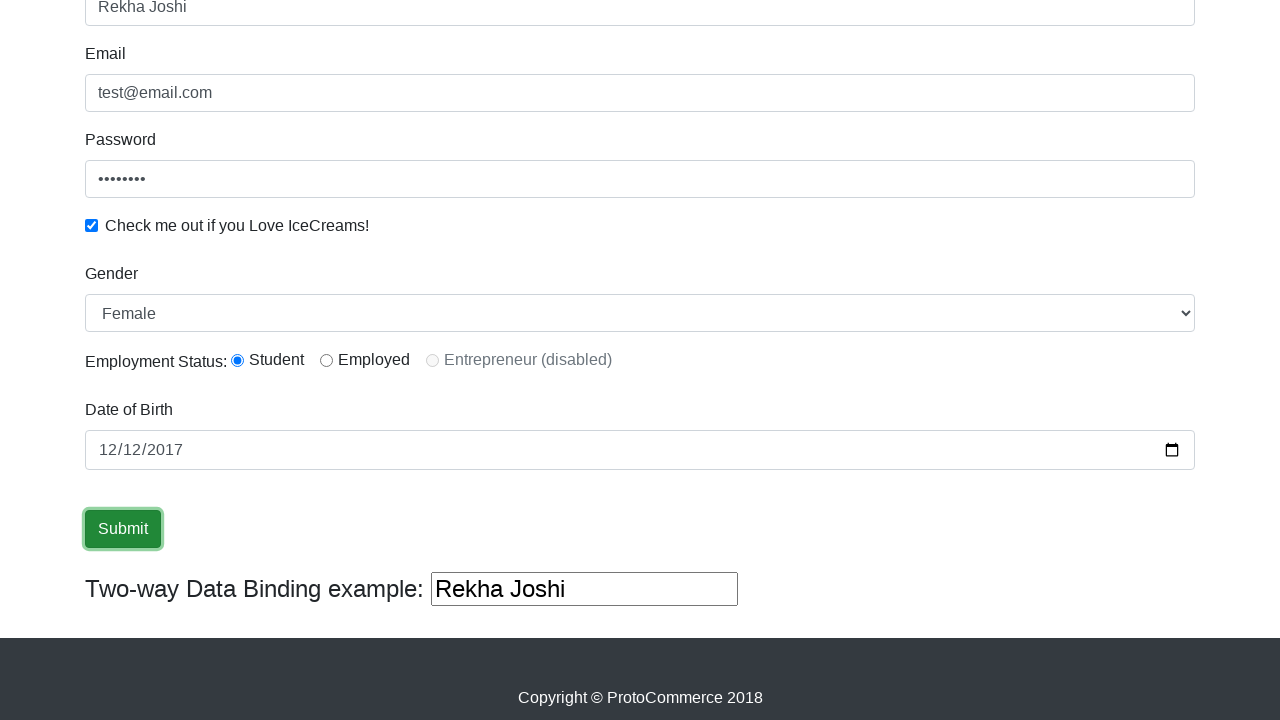

Filled additional text field with 'Hey!' on (//input[@type='text'])[3]
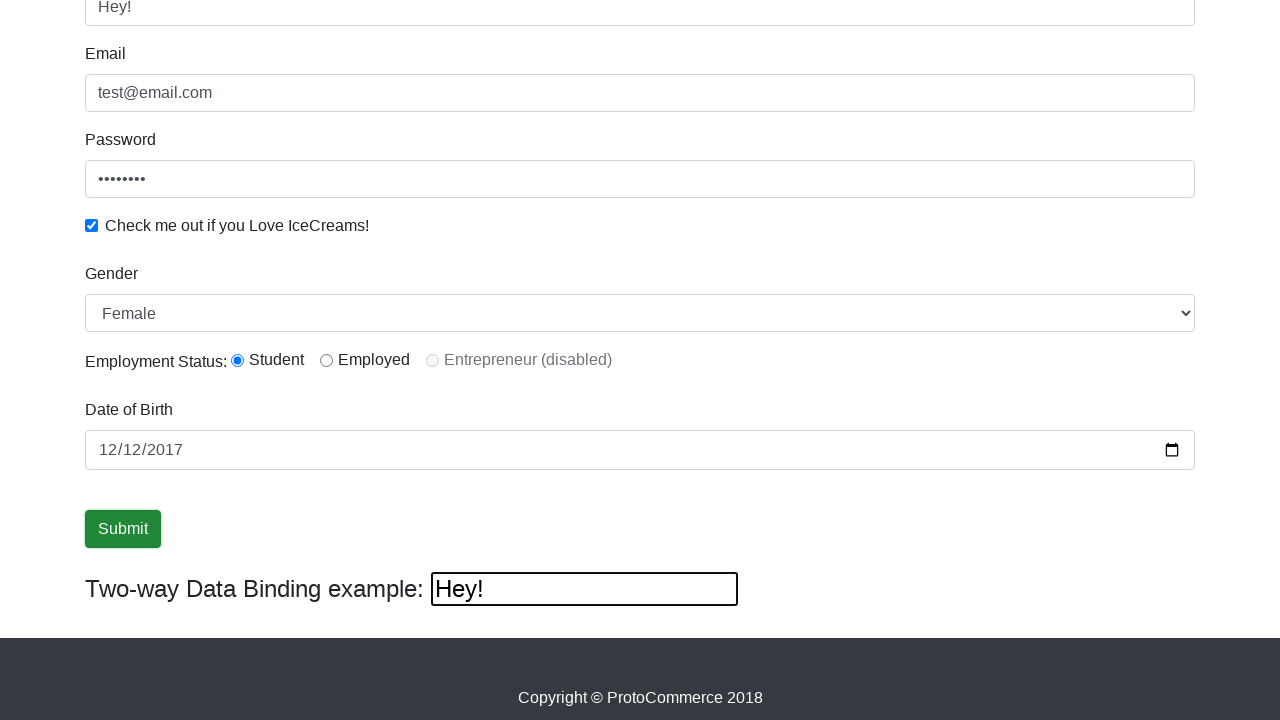

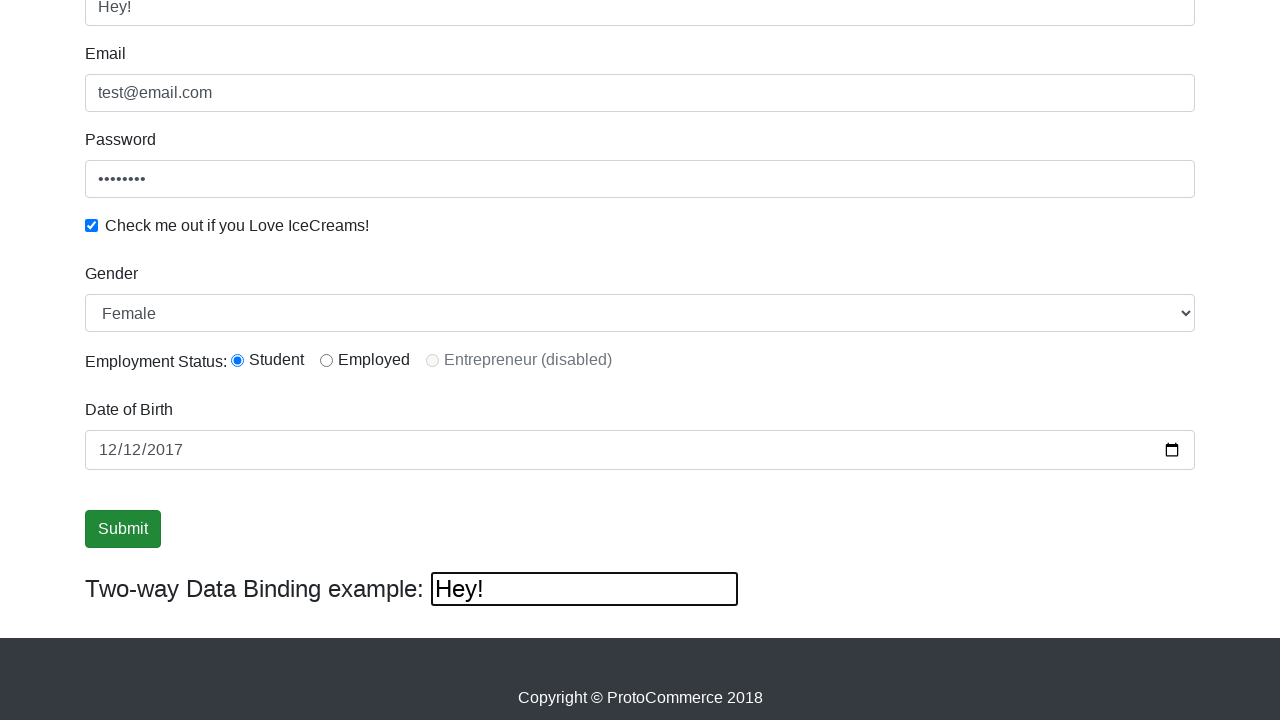